Tests filtering to display all items after applying other filters

Starting URL: https://demo.playwright.dev/todomvc

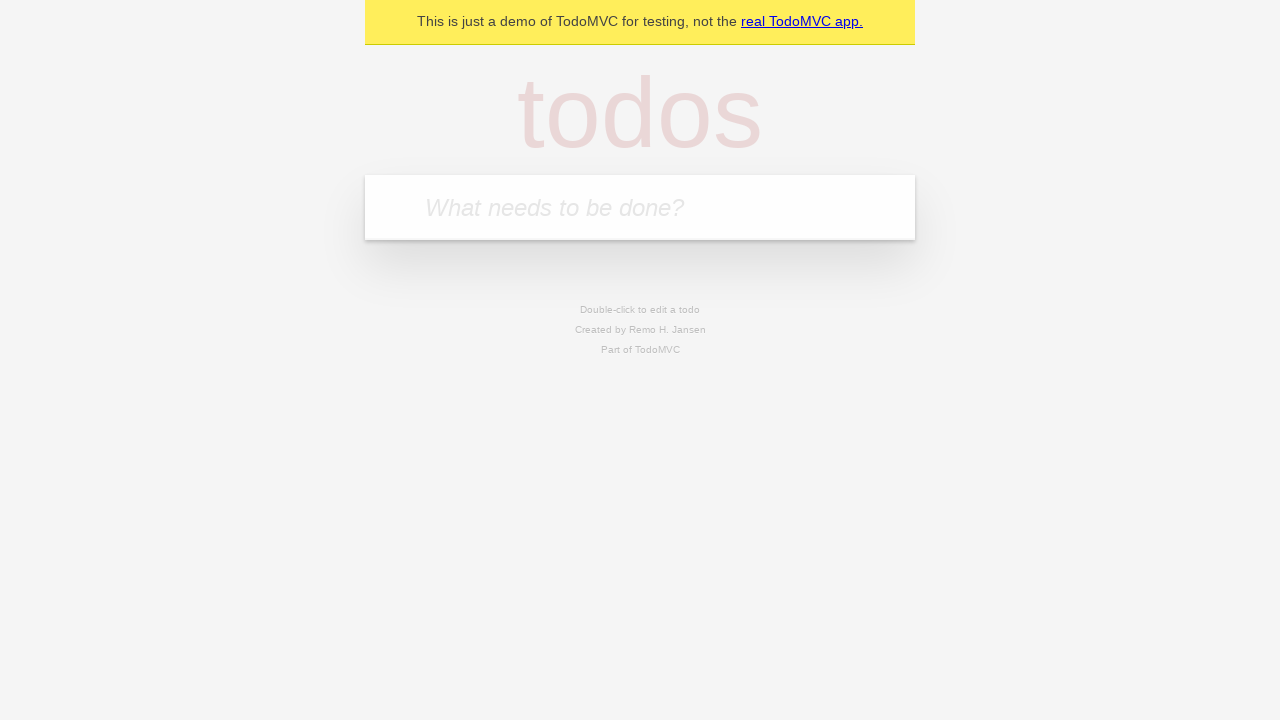

Filled todo input with 'buy some cheese' on internal:attr=[placeholder="What needs to be done?"i]
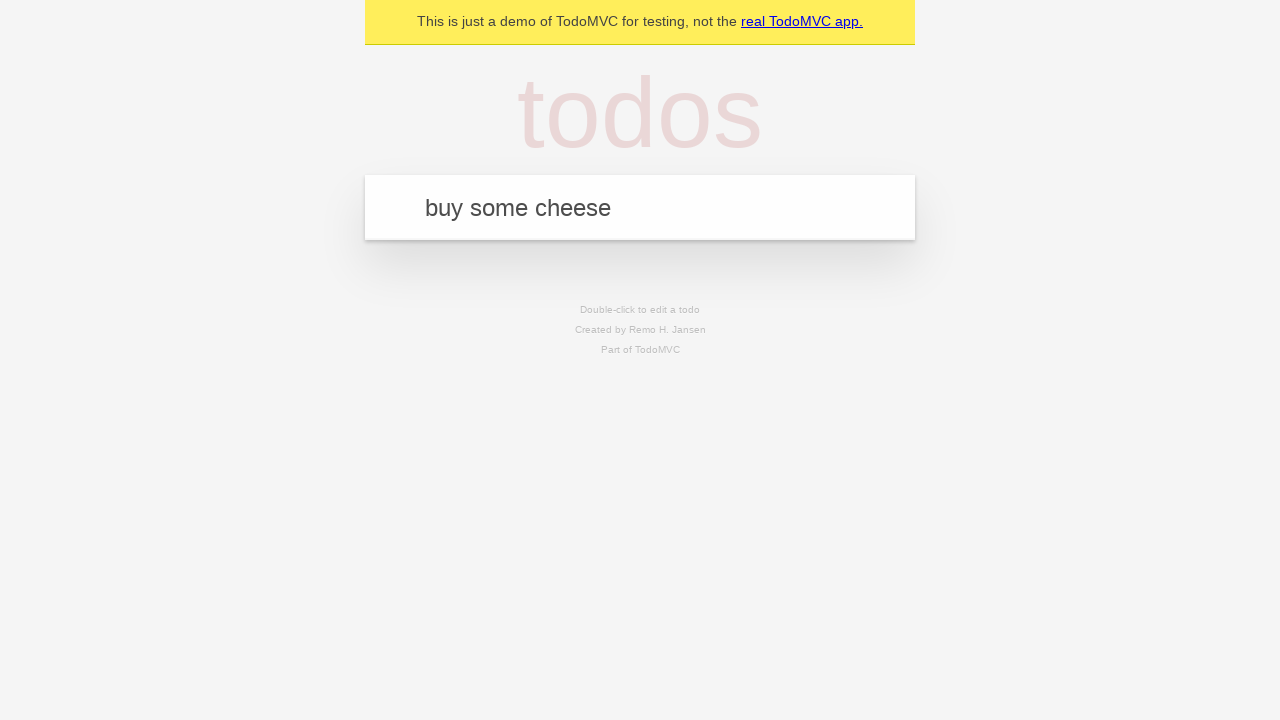

Pressed Enter to create first todo on internal:attr=[placeholder="What needs to be done?"i]
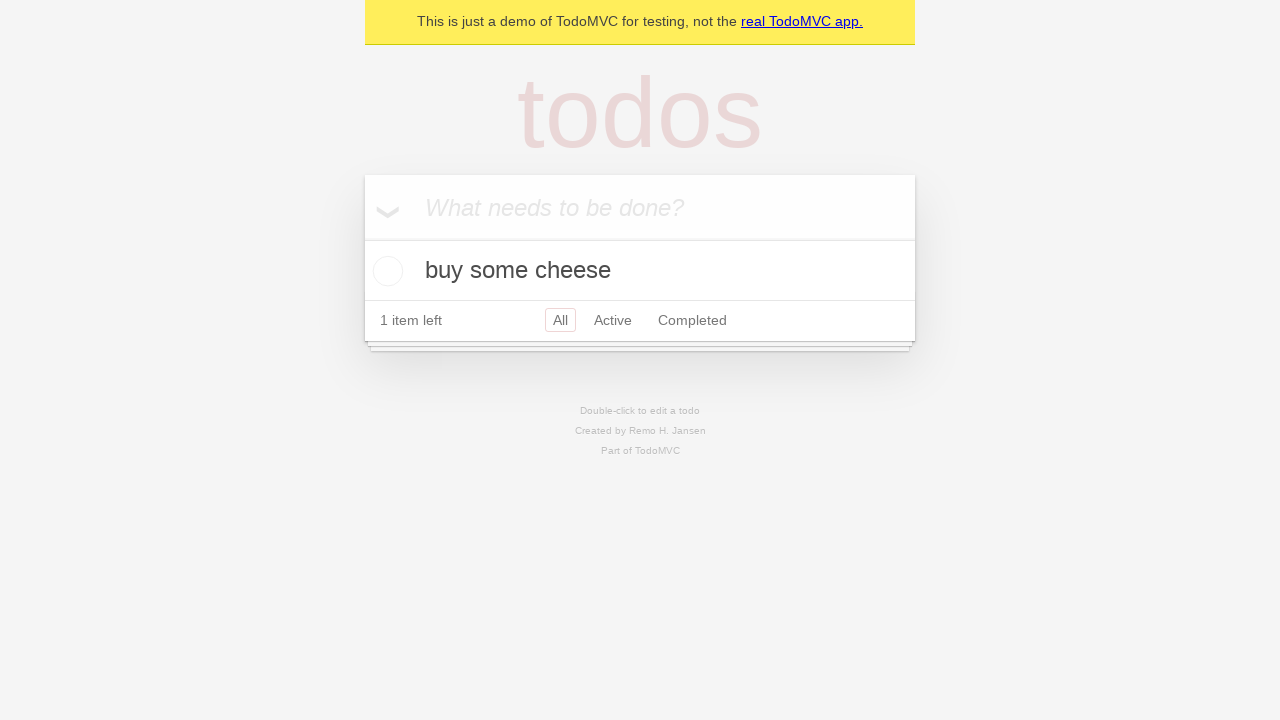

Filled todo input with 'feed the cat' on internal:attr=[placeholder="What needs to be done?"i]
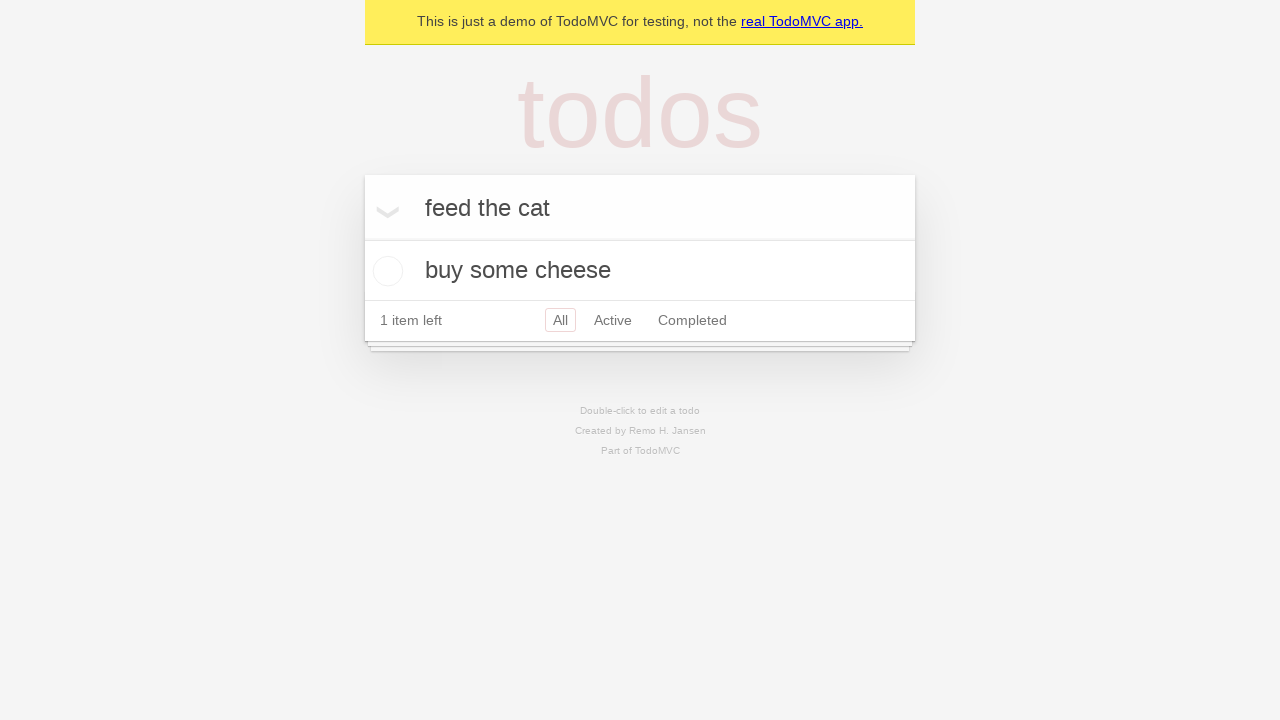

Pressed Enter to create second todo on internal:attr=[placeholder="What needs to be done?"i]
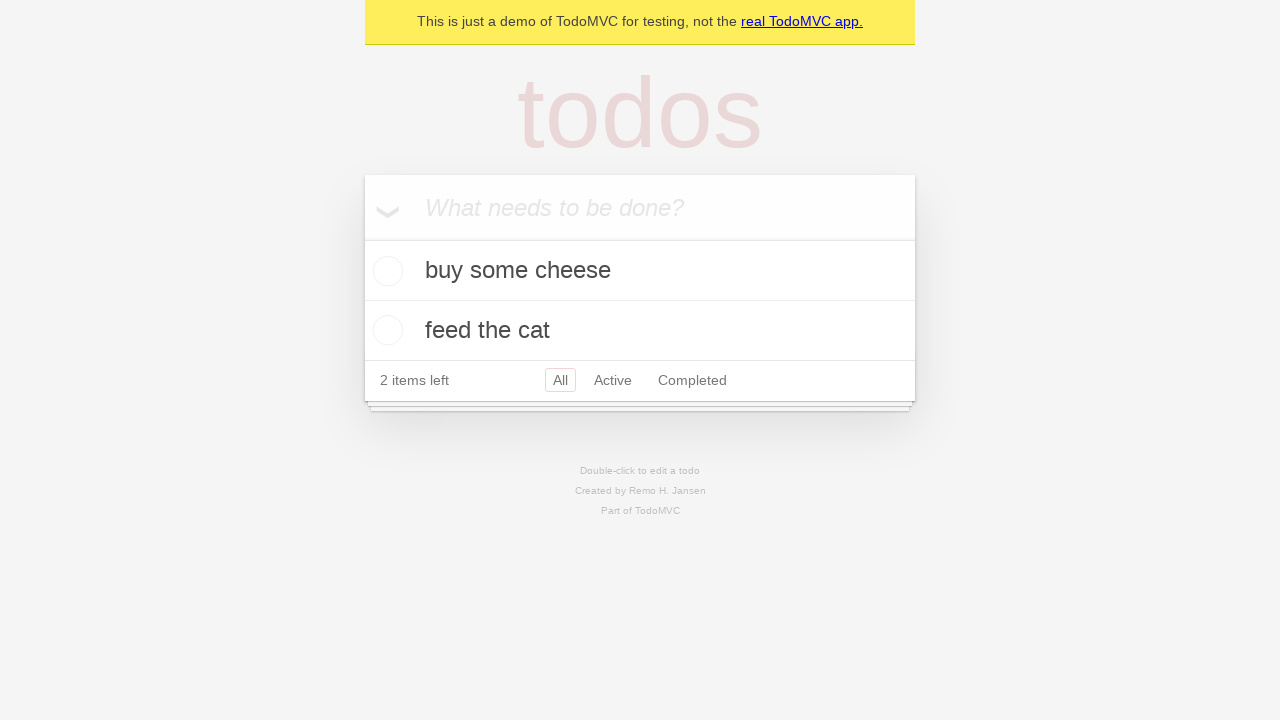

Filled todo input with 'book a doctors appointment' on internal:attr=[placeholder="What needs to be done?"i]
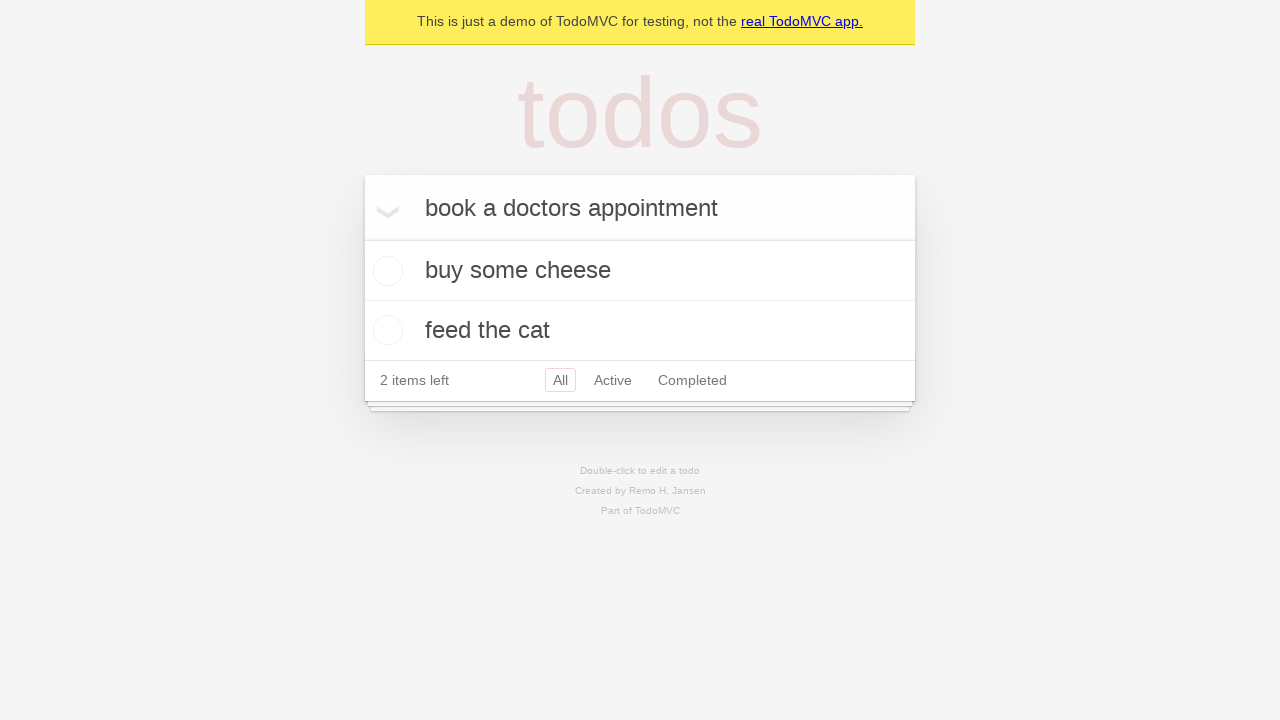

Pressed Enter to create third todo on internal:attr=[placeholder="What needs to be done?"i]
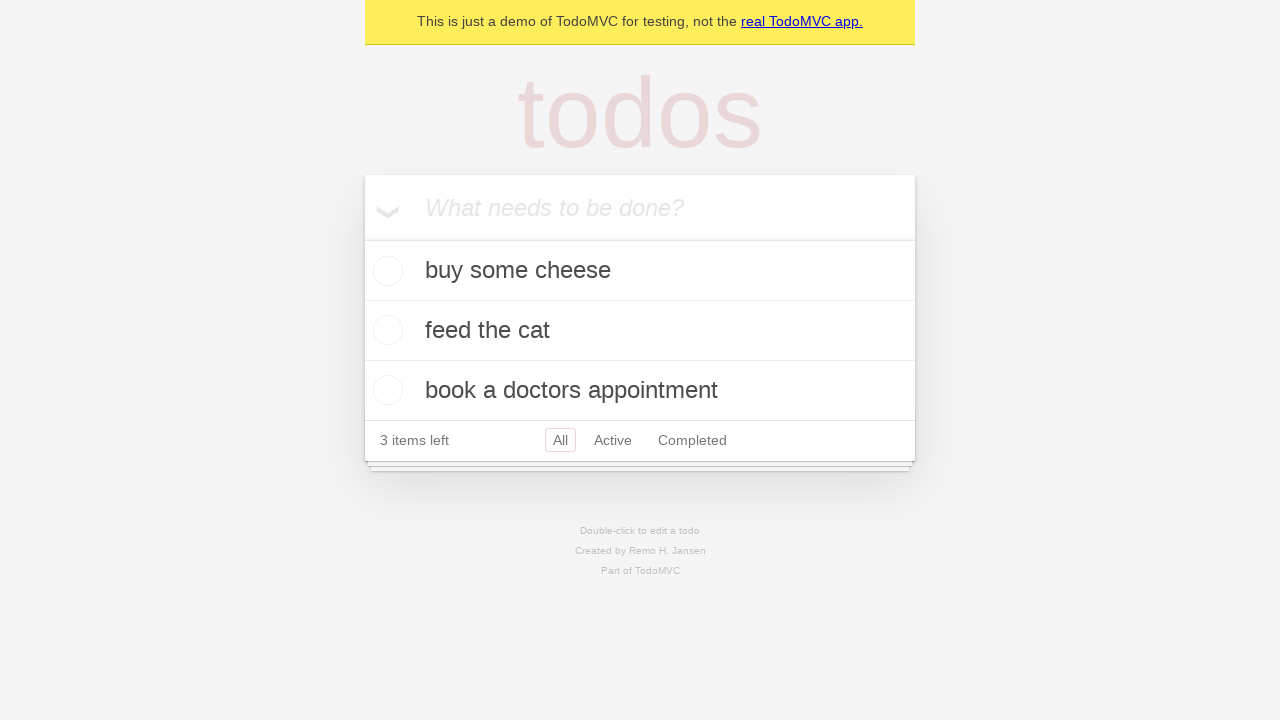

Checked the checkbox for second todo item at (385, 330) on internal:testid=[data-testid="todo-item"s] >> nth=1 >> internal:role=checkbox
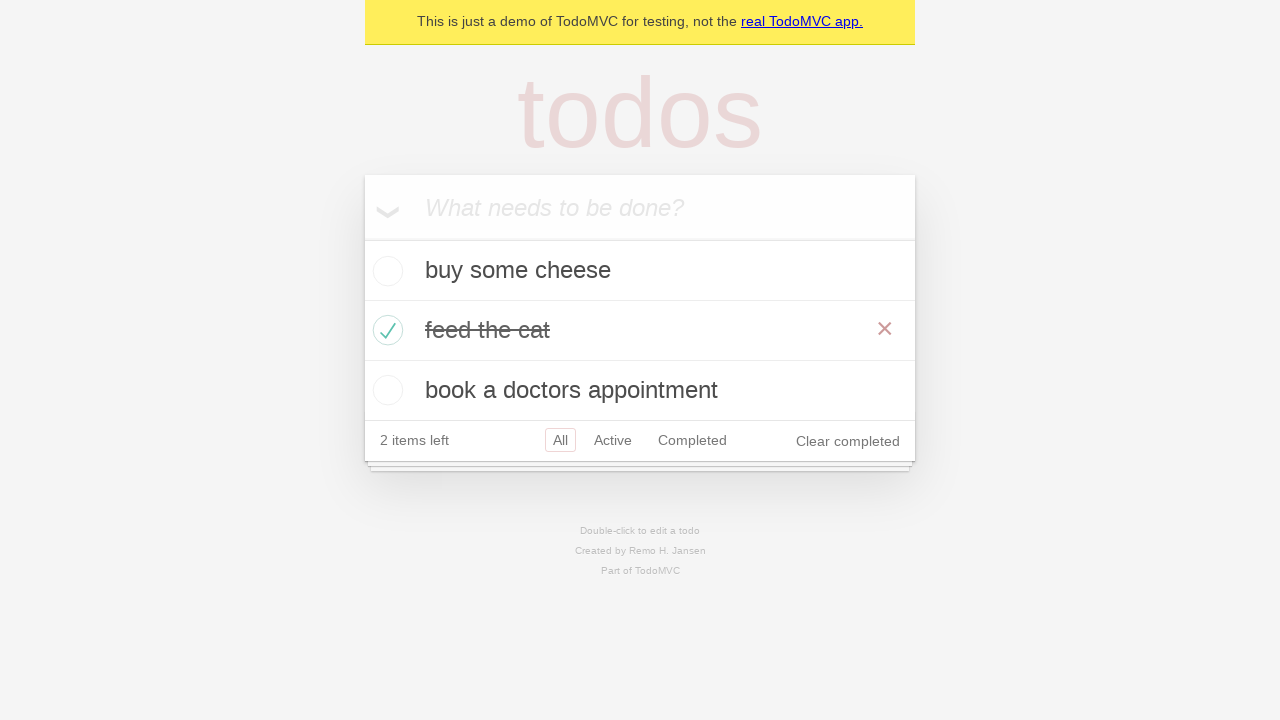

Clicked Active filter to show only active todos at (613, 440) on internal:role=link[name="Active"i]
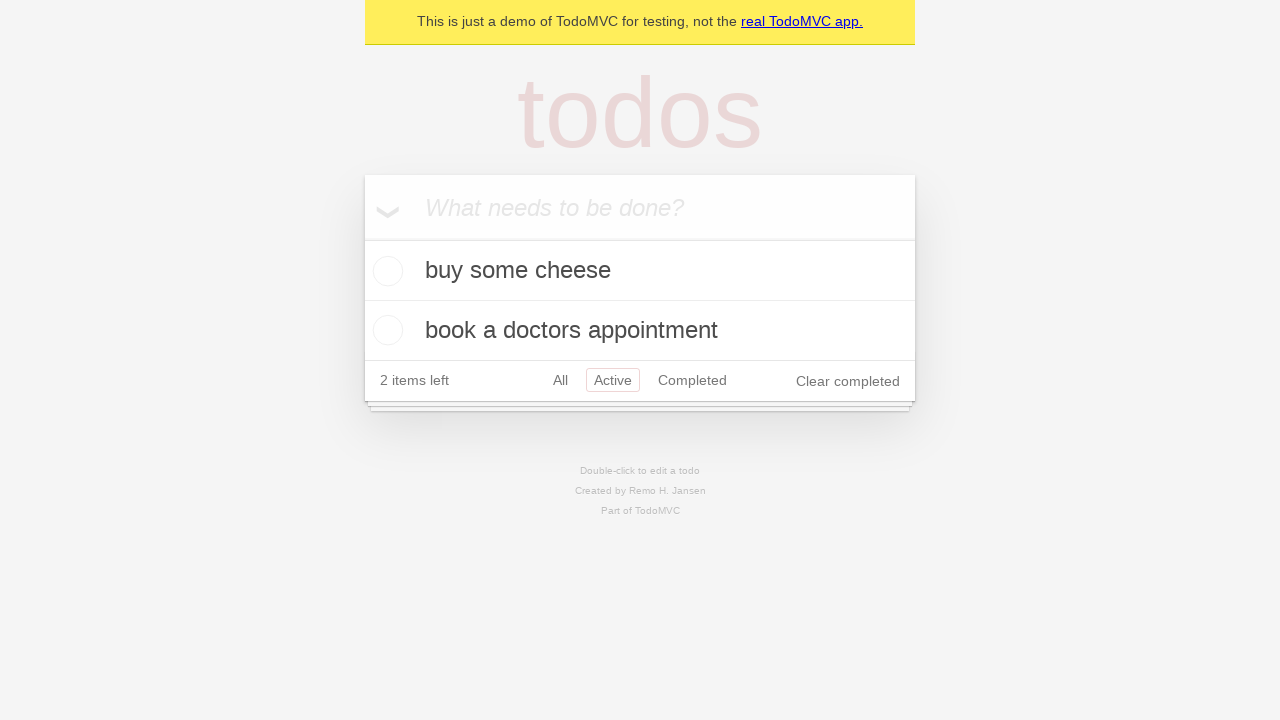

Clicked Completed filter to show only completed todos at (692, 380) on internal:role=link[name="Completed"i]
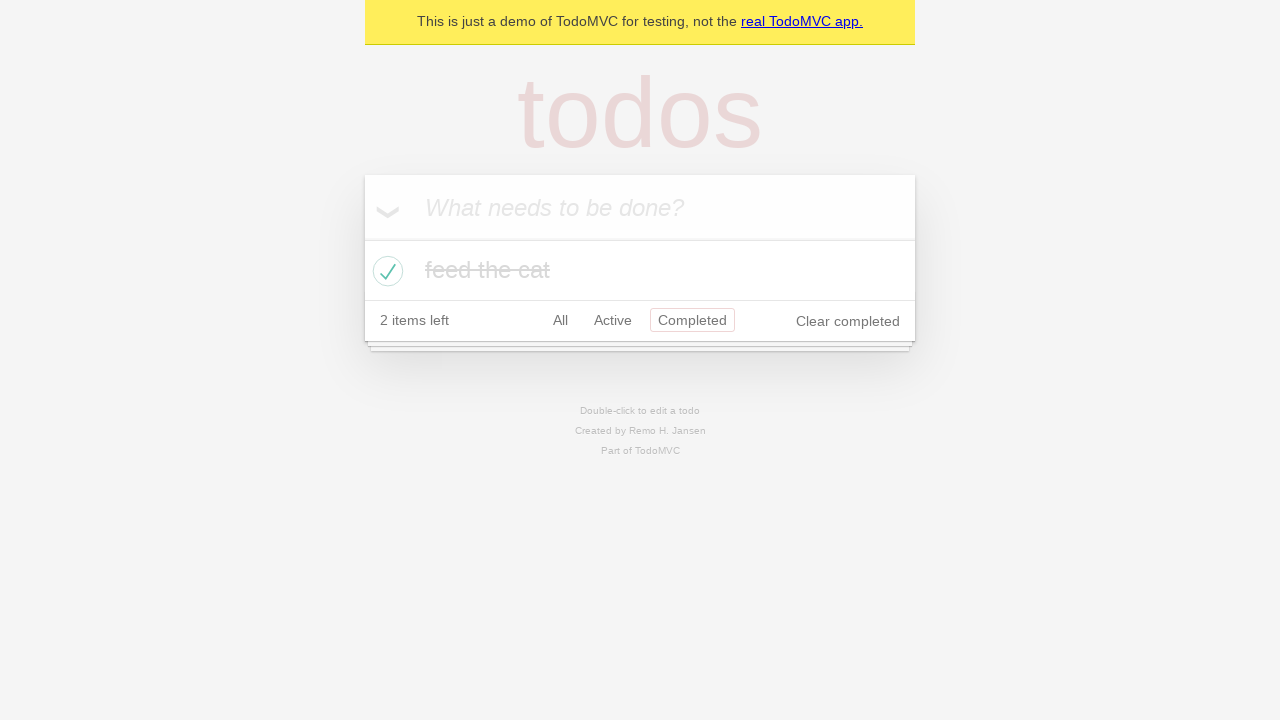

Clicked All filter to display all todo items at (560, 320) on internal:role=link[name="All"i]
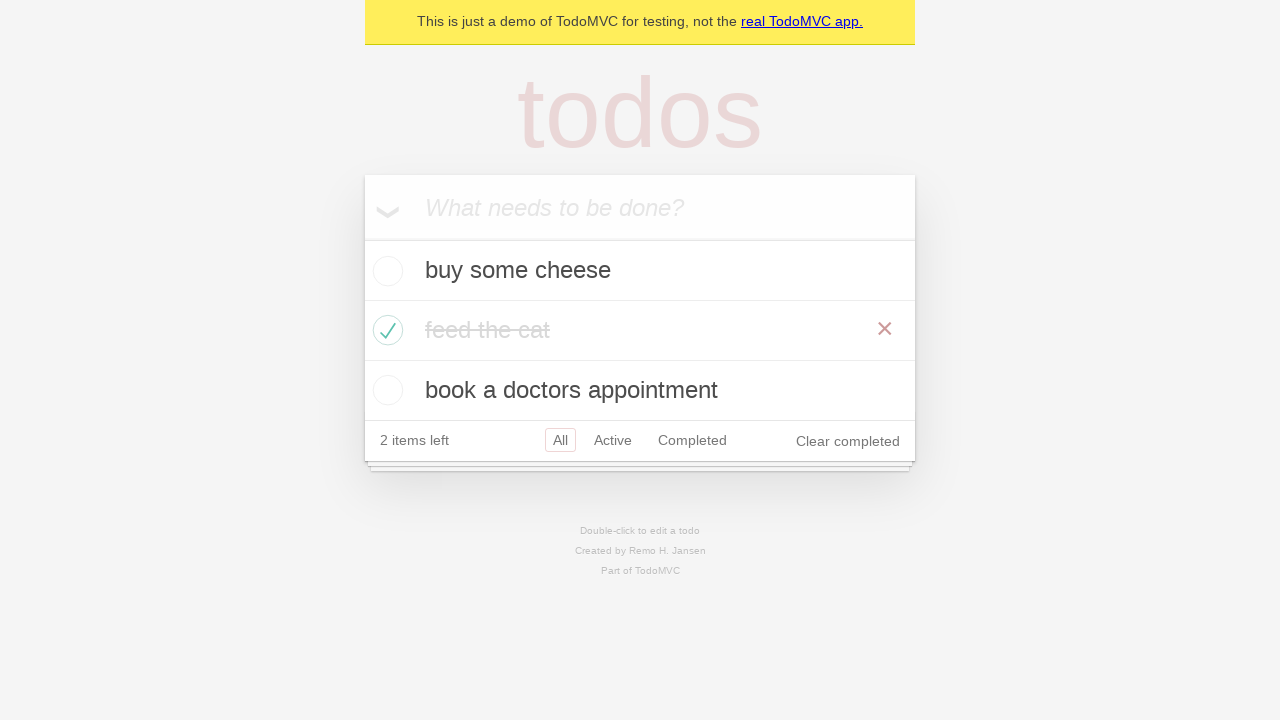

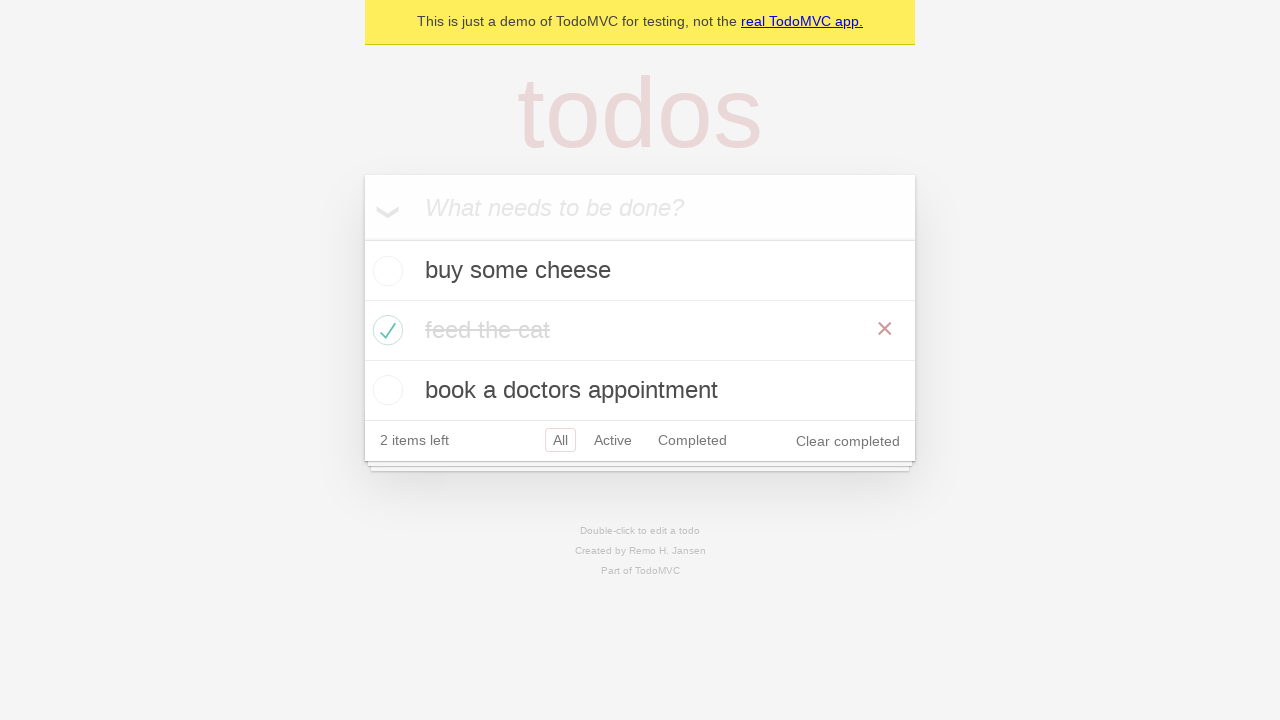